Performs a right-click on a button and verifies the success message

Starting URL: https://demoqa.com/buttons

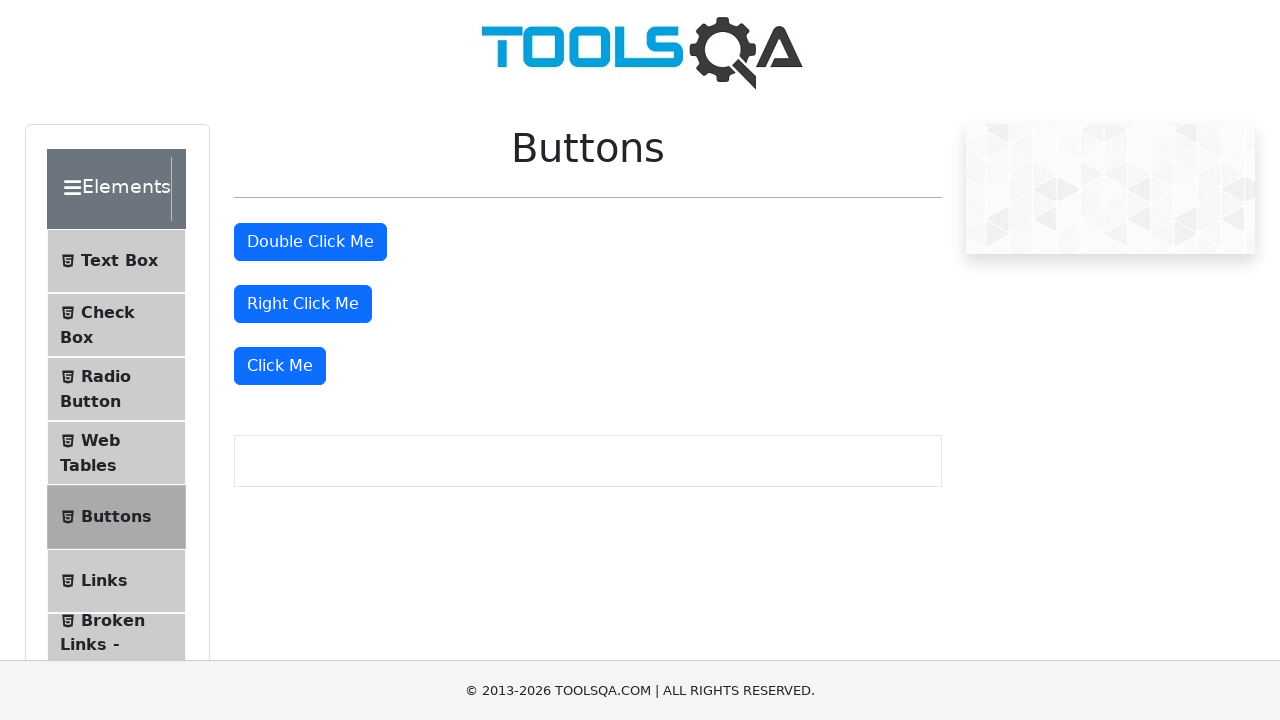

Right-clicked the button element at (303, 304) on #rightClickBtn
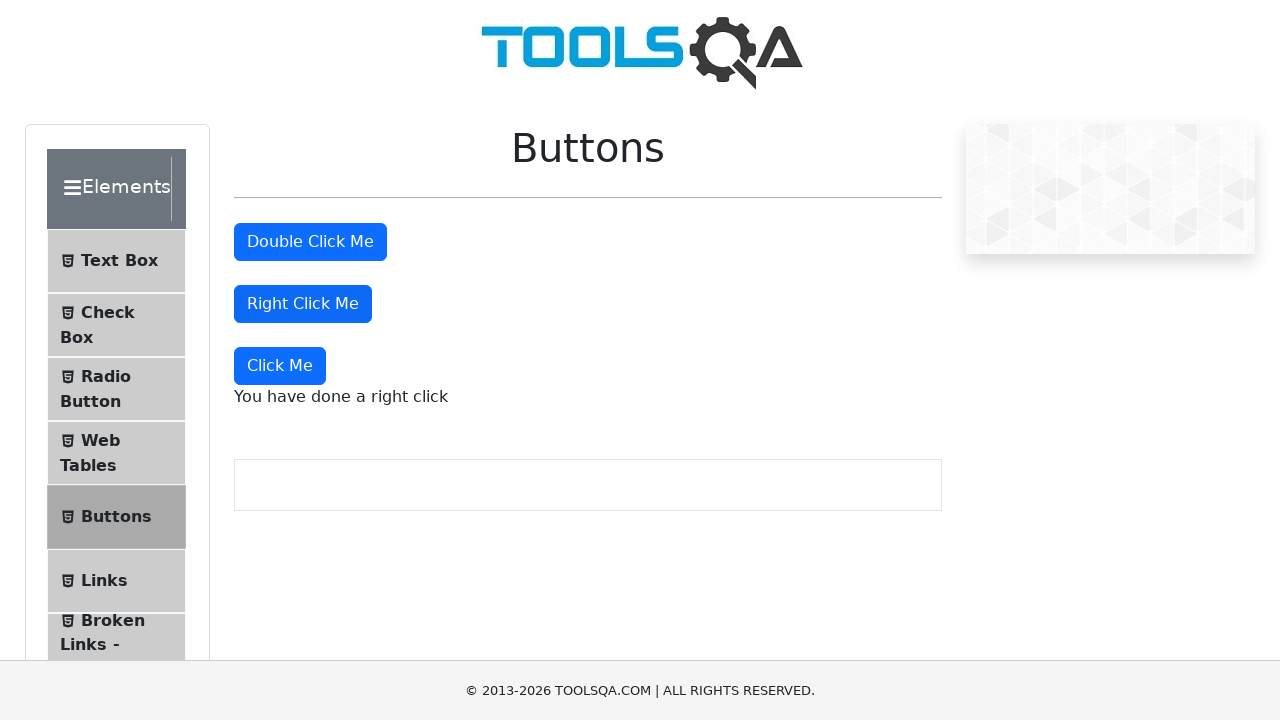

Retrieved right-click success message text
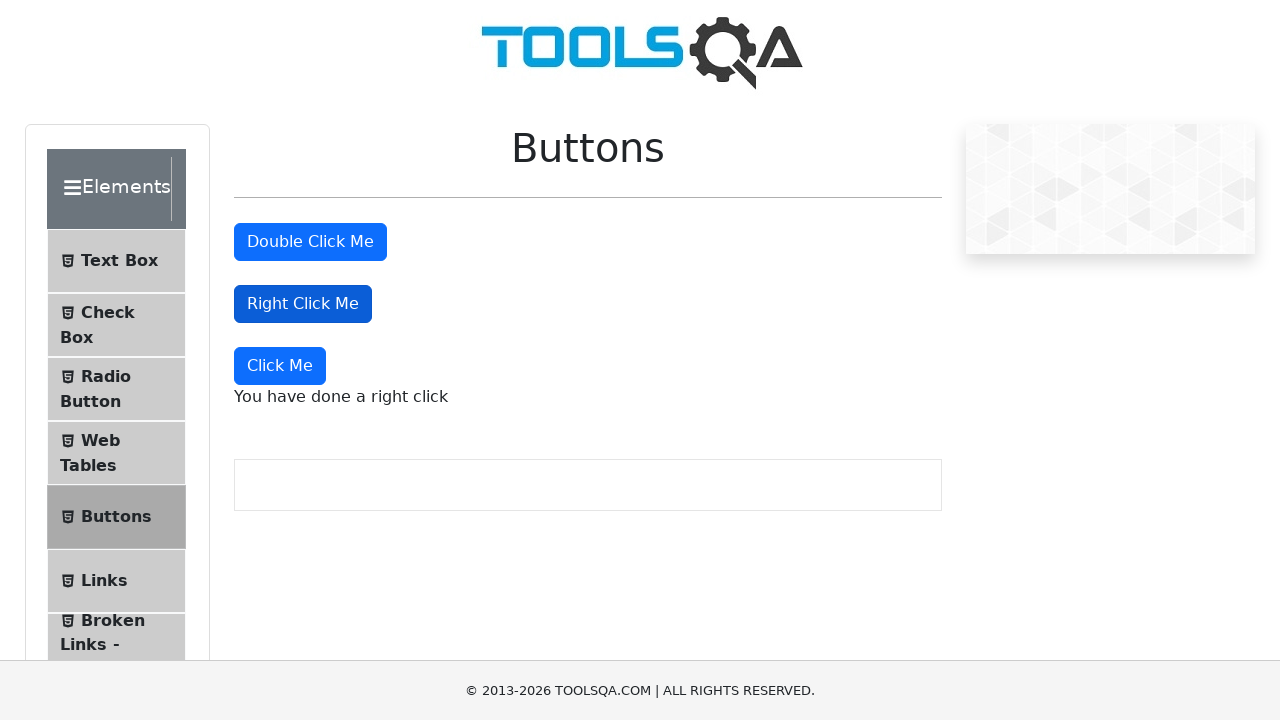

Verified success message contains expected text 'You have done a right click'
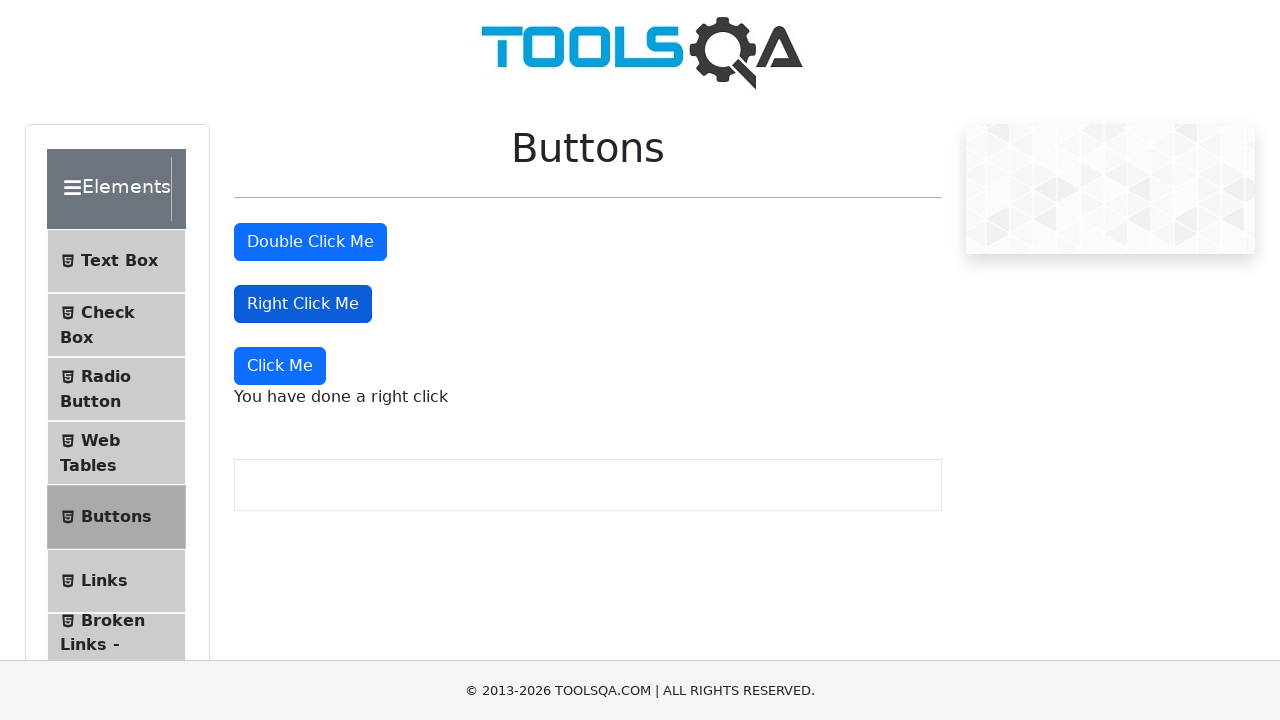

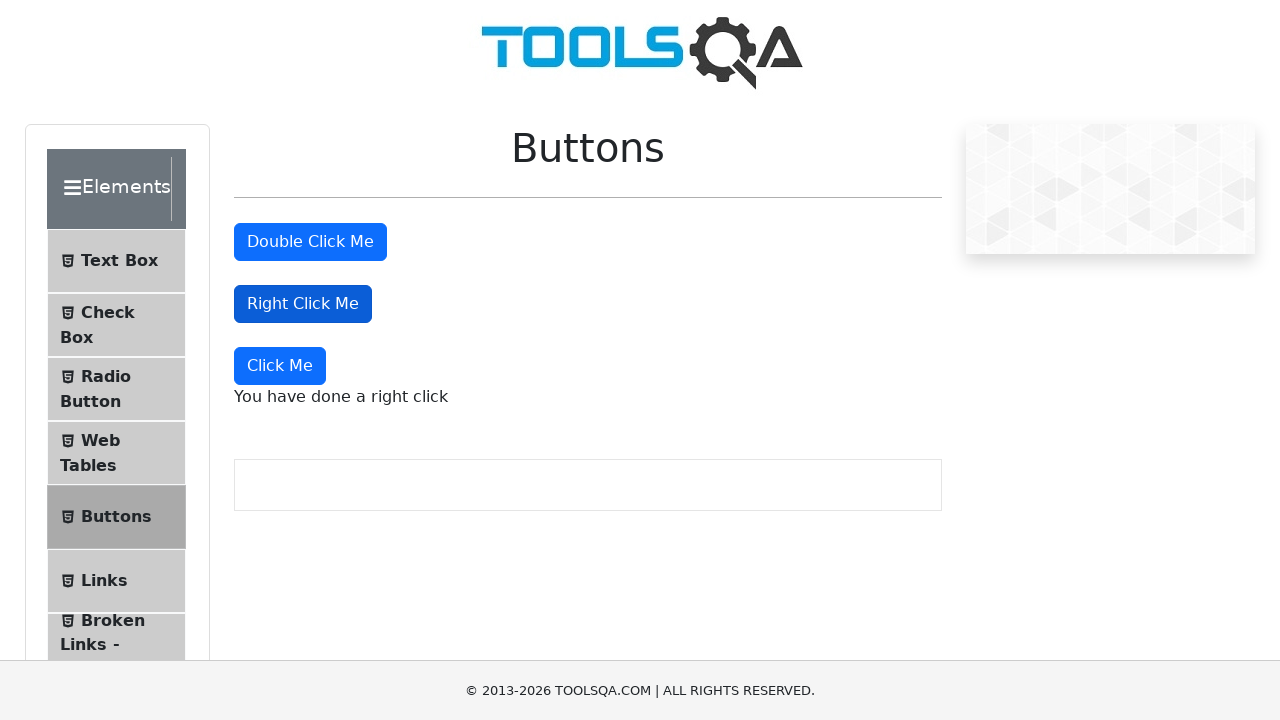